Tests hover functionality and text element interactions on the practice page

Starting URL: https://www.letskodeit.com/practice

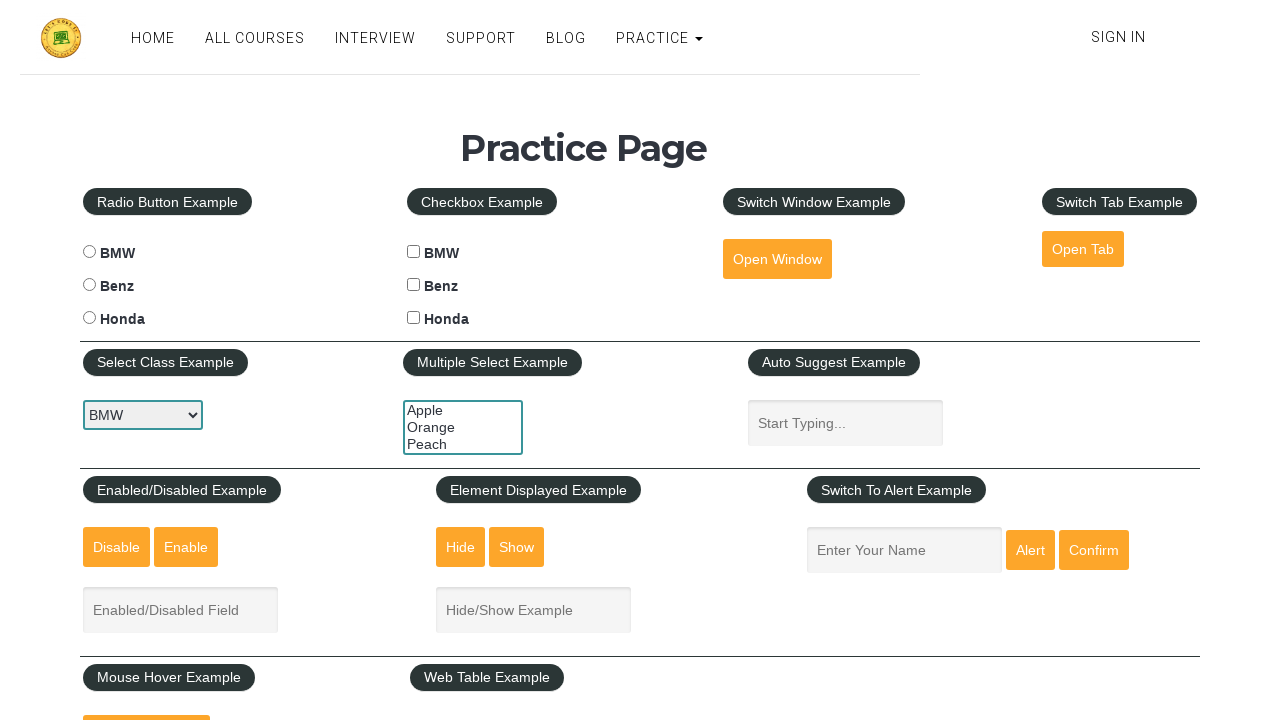

Hovered over the hover button at (146, 693) on internal:role=button[name="hover"i]
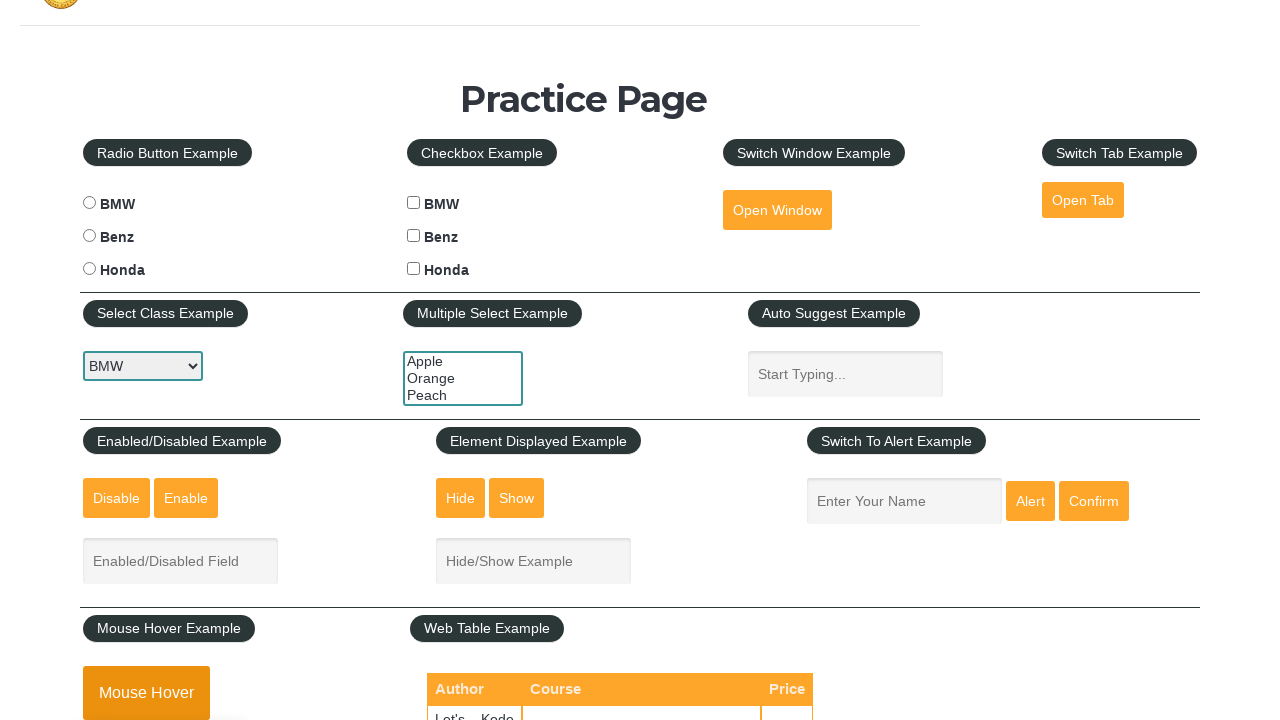

Clicked on Python Programming Language text element at (642, 360) on internal:text="Python Programming Language"s
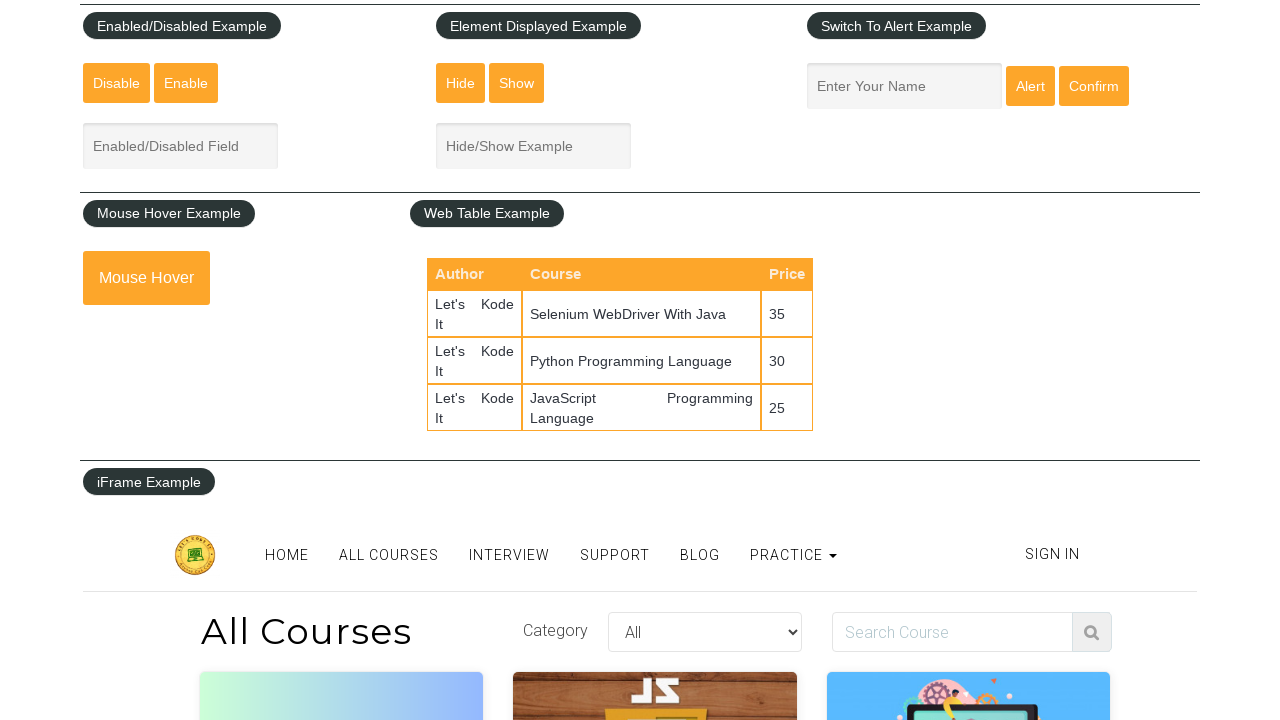

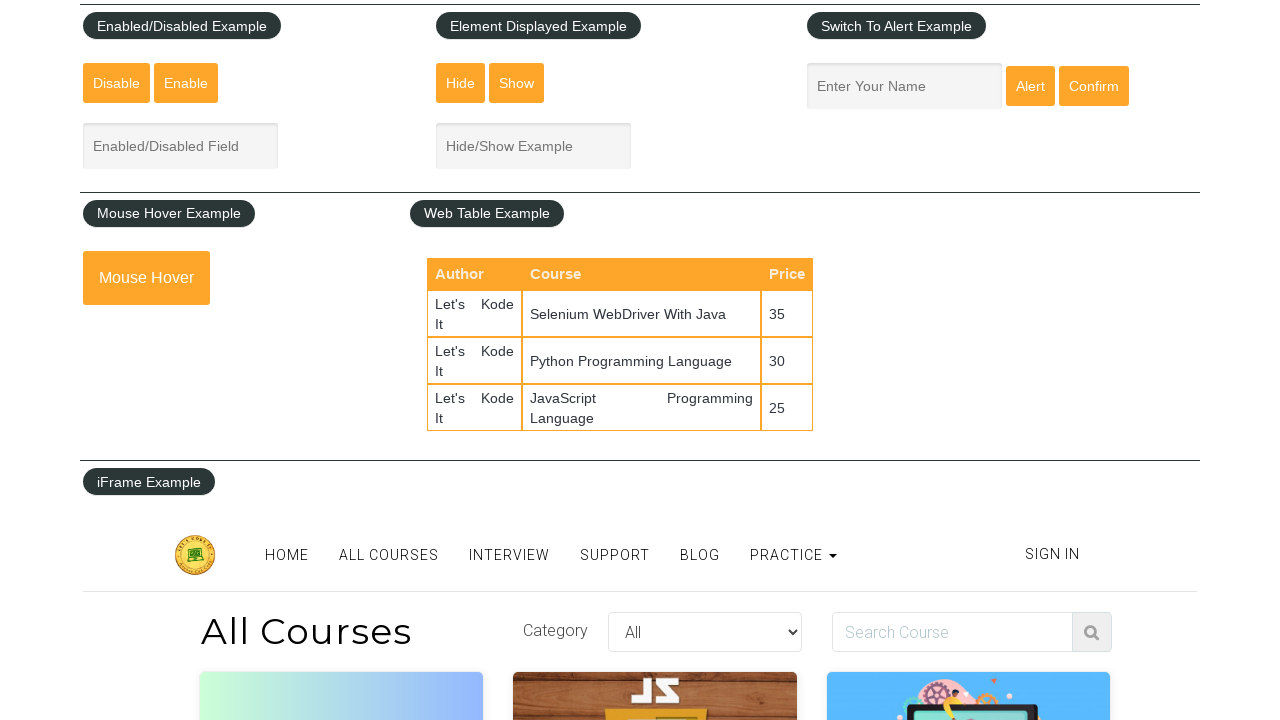